Navigates to the Polovni Automobili (Serbian used cars marketplace) website homepage

Starting URL: https://www.polovniautomobili.com/

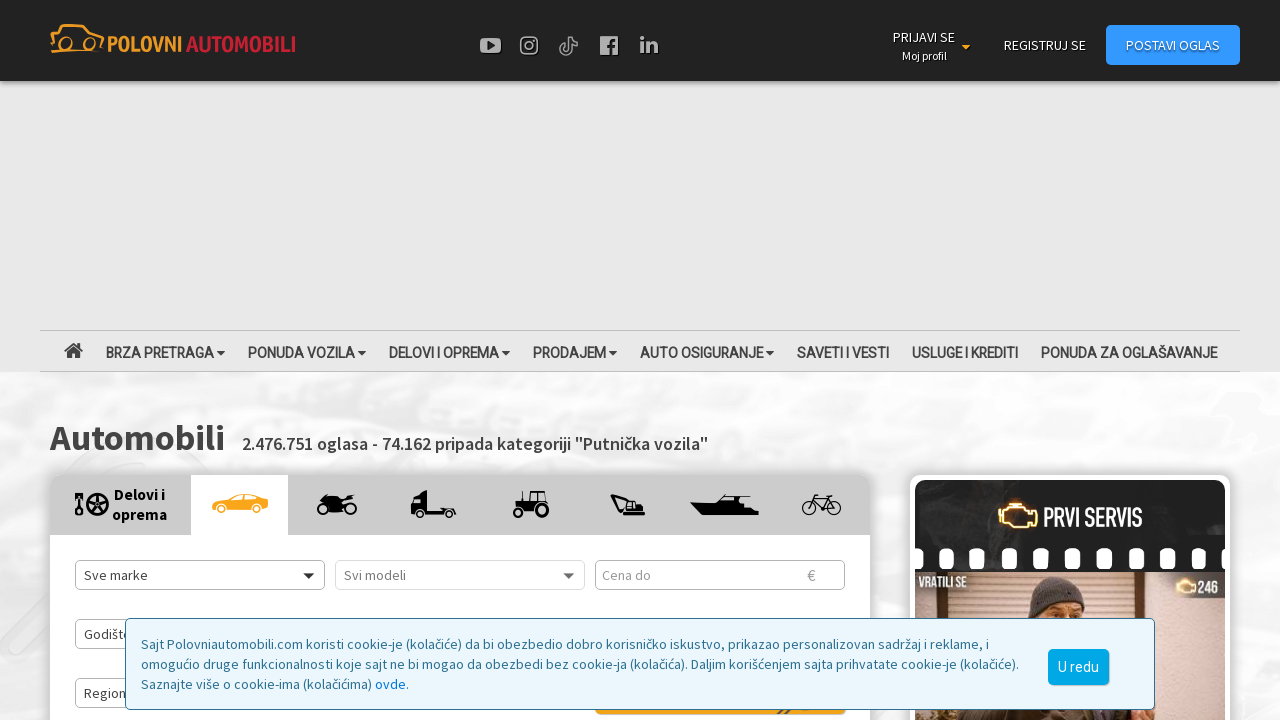

Navigated to Polovni Automobili homepage
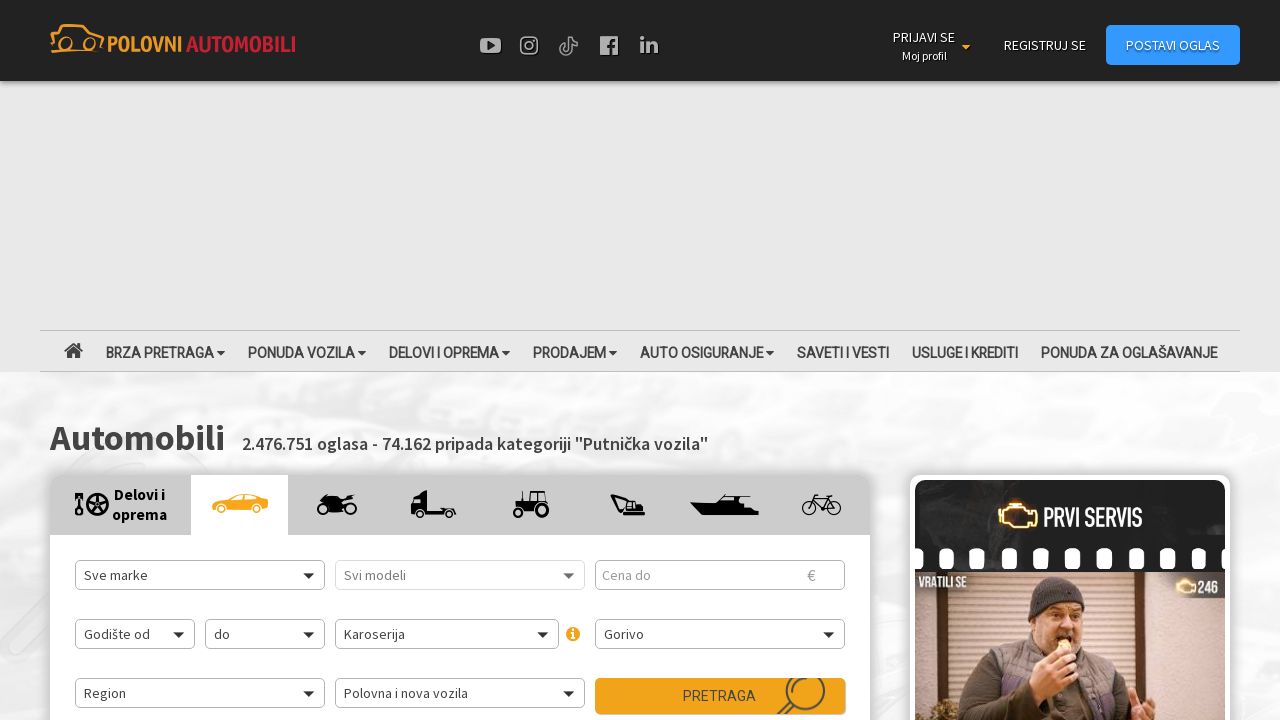

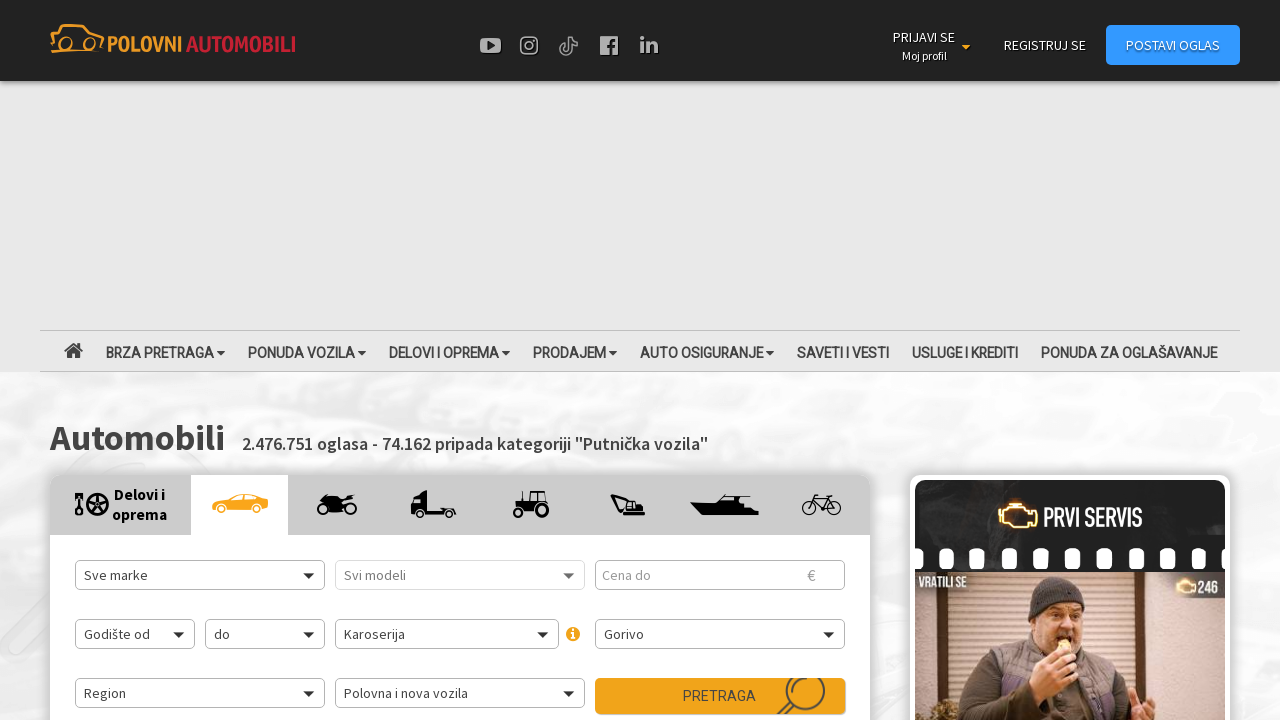